Tests various types of JavaScript alerts on DemoQA website, including simple alerts, timer alerts, confirmation dialogs, and prompt alerts

Starting URL: https://demoqa.com/

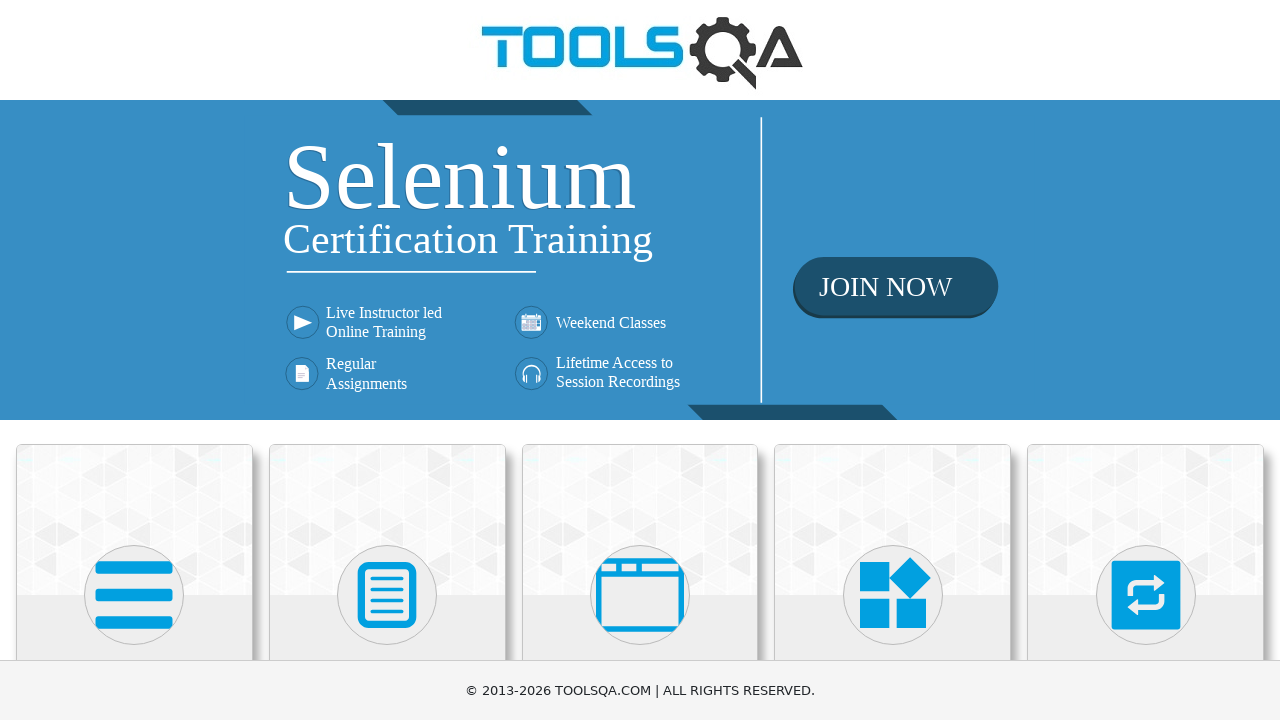

Clicked on 'Alerts, Frame & Windows' section at (640, 360) on xpath=//h5[text()='Alerts, Frame & Windows']
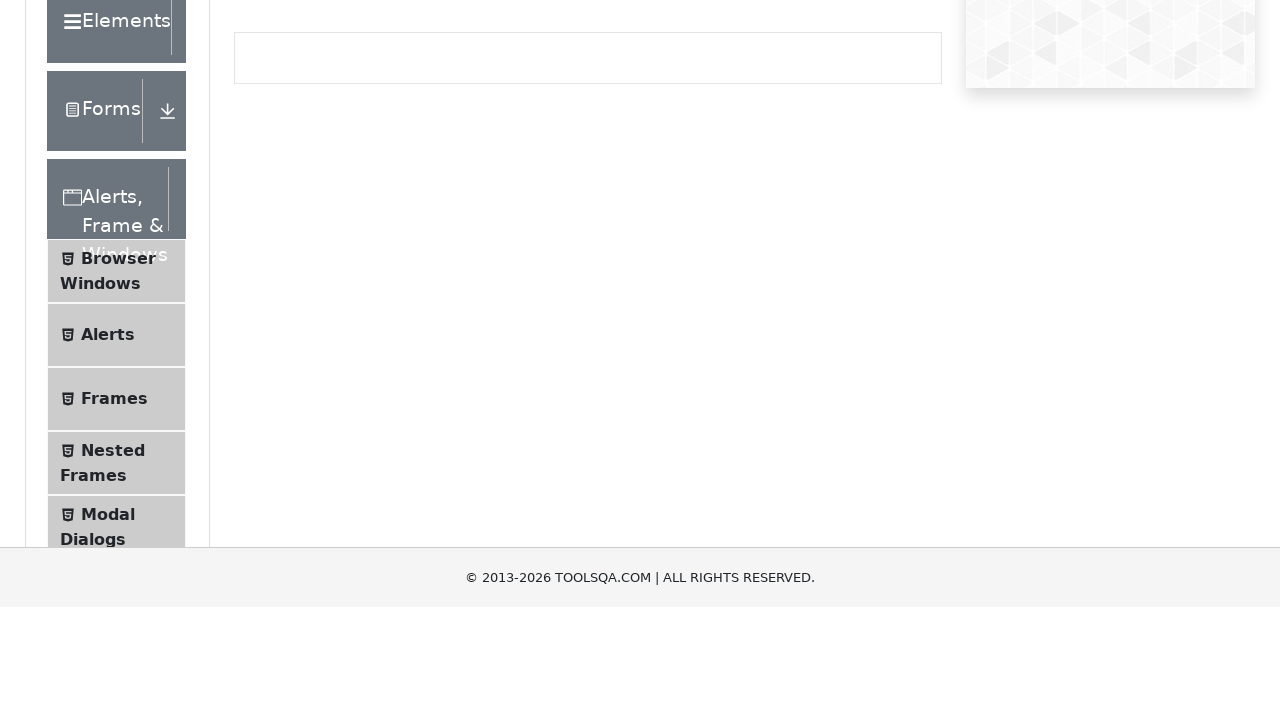

Clicked on 'Alerts' submenu at (108, 501) on xpath=//span[text()='Alerts']
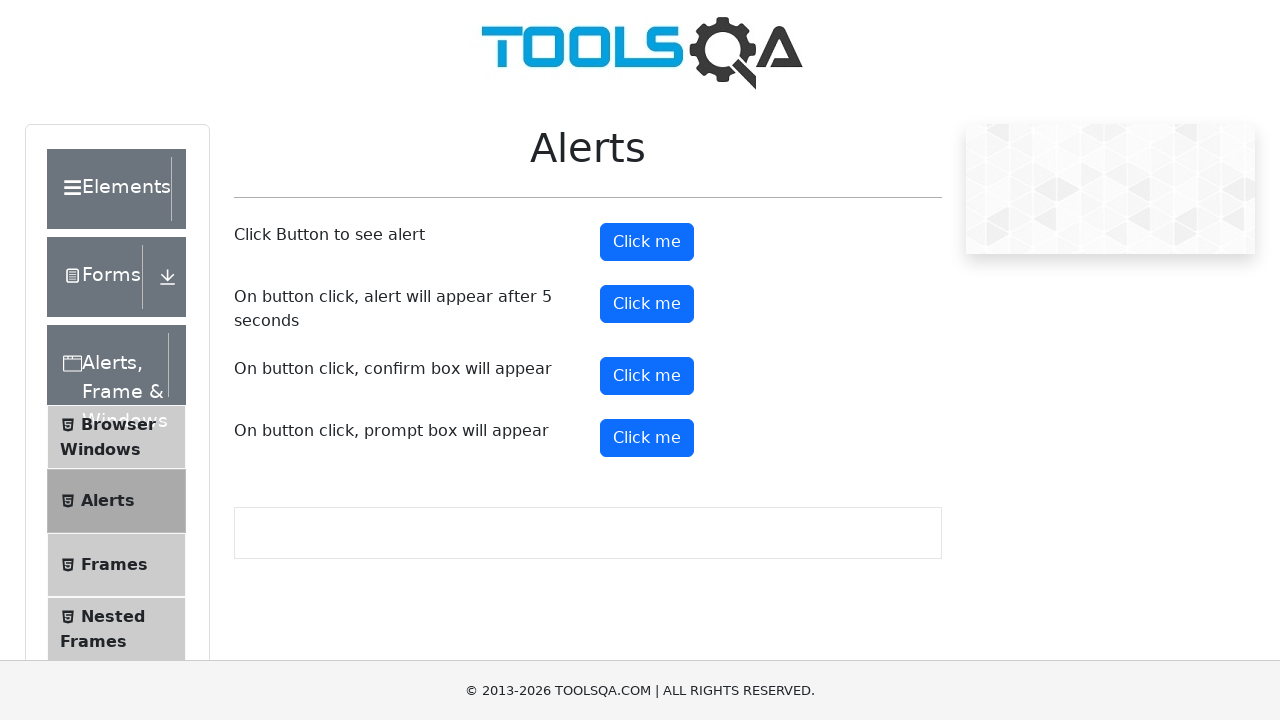

Clicked alert button to trigger simple alert at (647, 242) on #alertButton
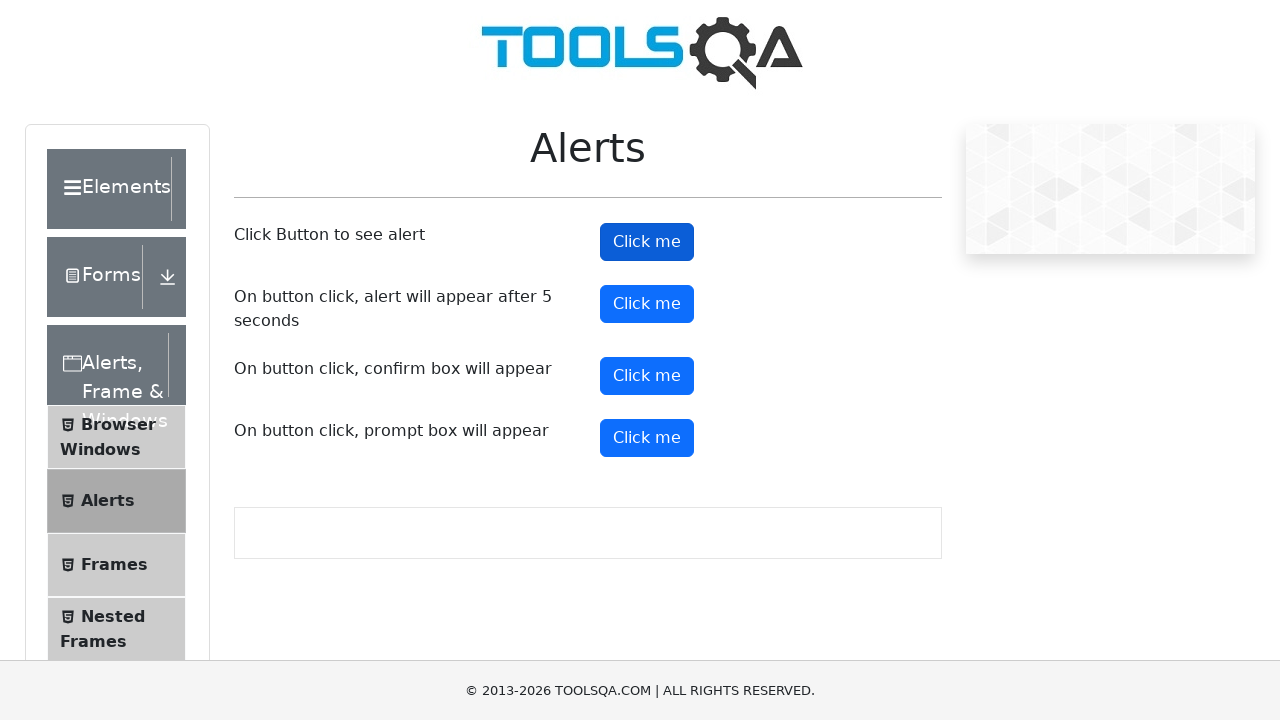

Accepted simple alert dialog
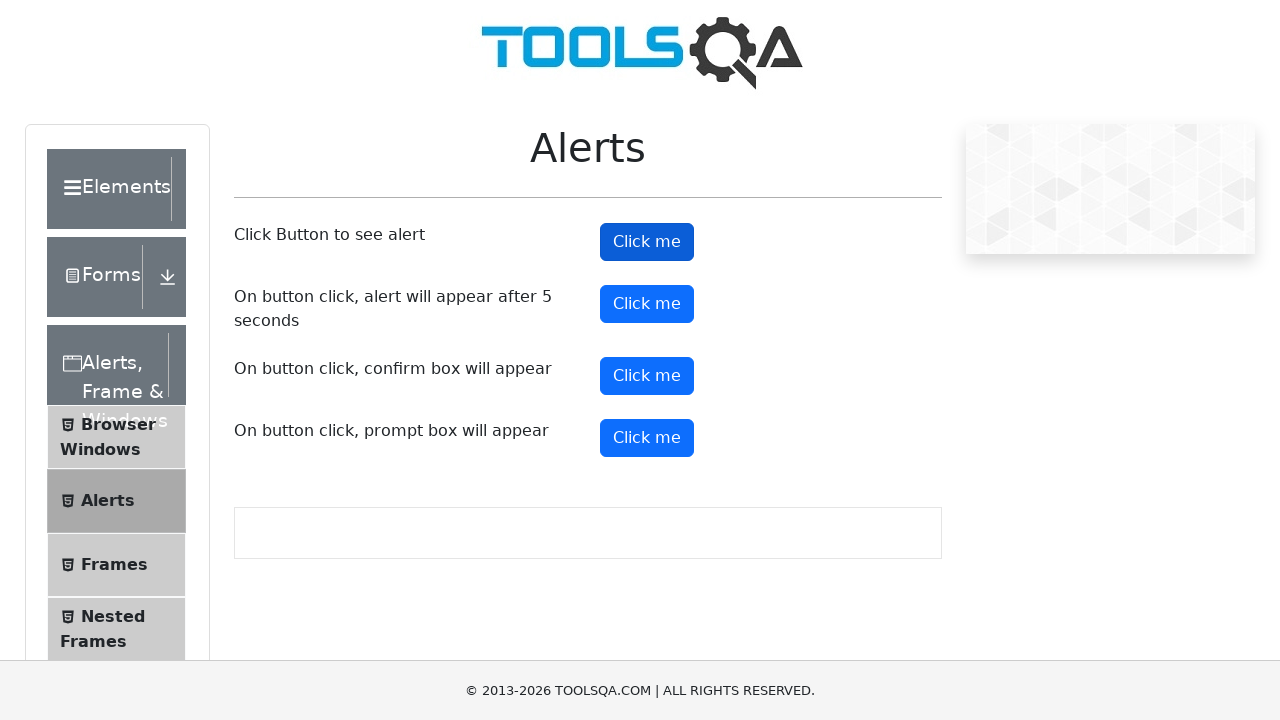

Clicked timer alert button at (647, 304) on #timerAlertButton
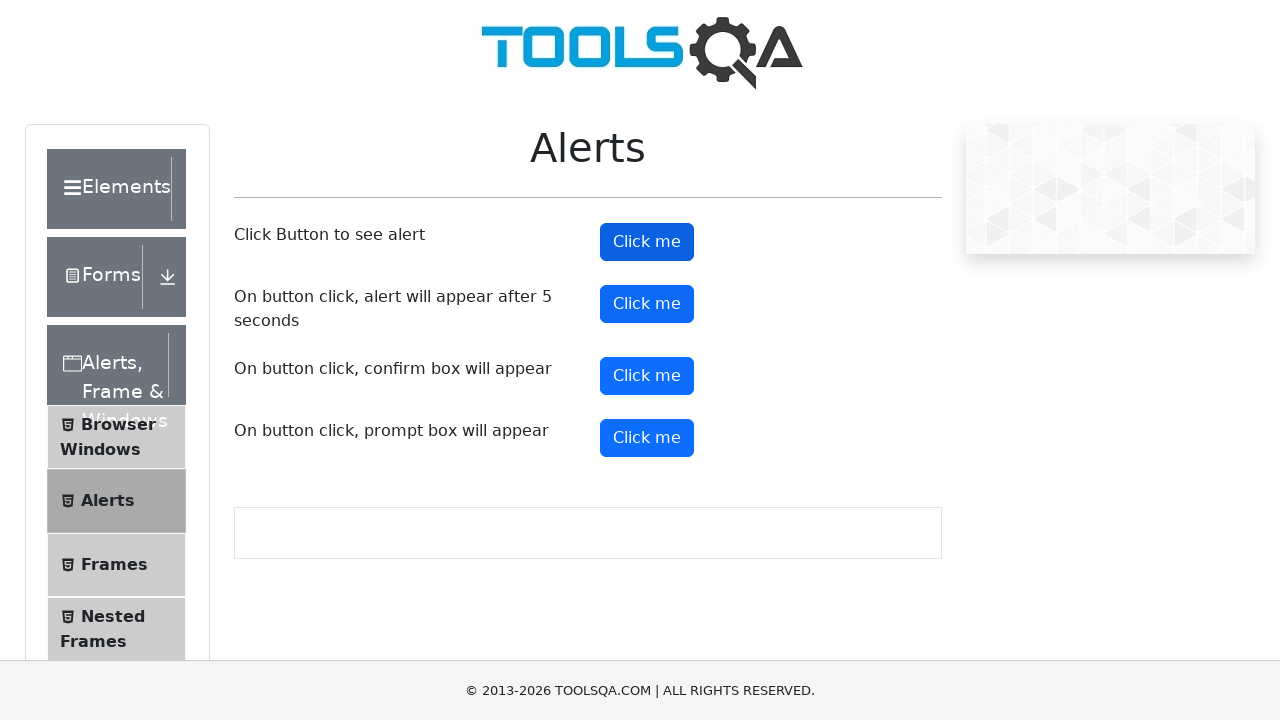

Waited 5.1 seconds for timer alert to appear
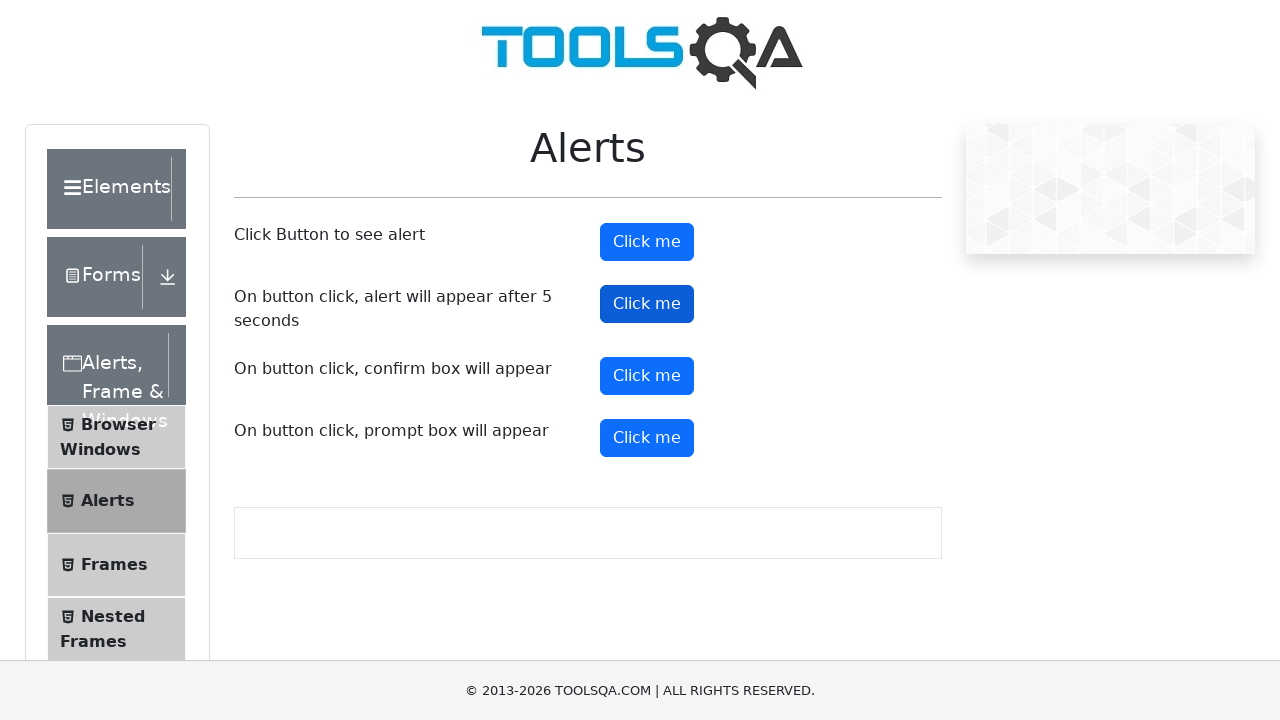

Clicked confirmation button to trigger confirmation dialog at (647, 376) on #confirmButton
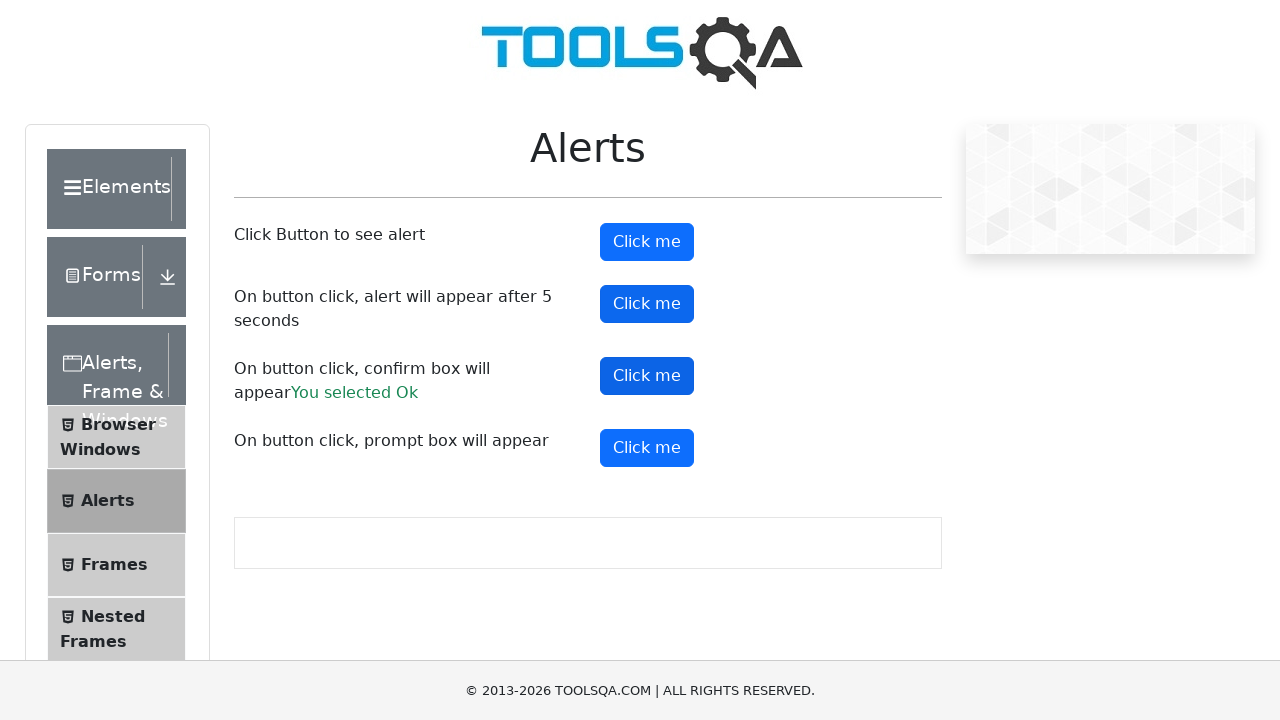

Dismissed confirmation dialog
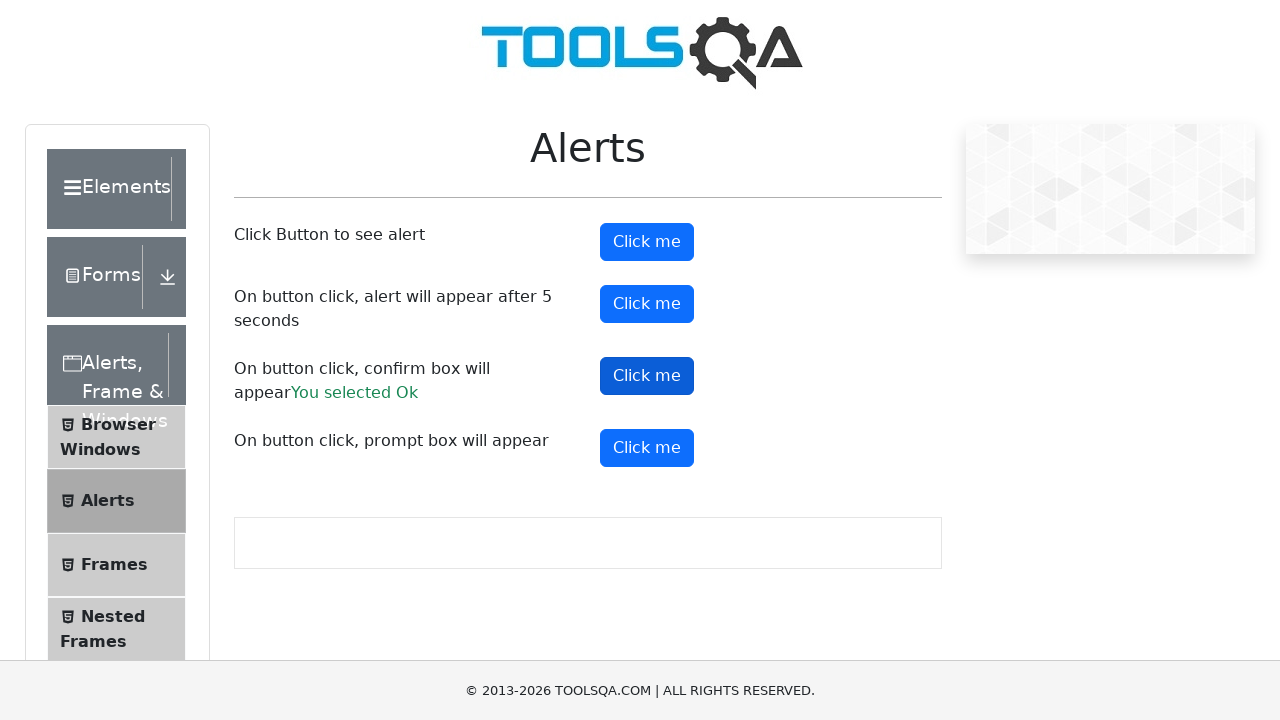

Clicked prompt button to trigger prompt dialog at (647, 448) on #promtButton
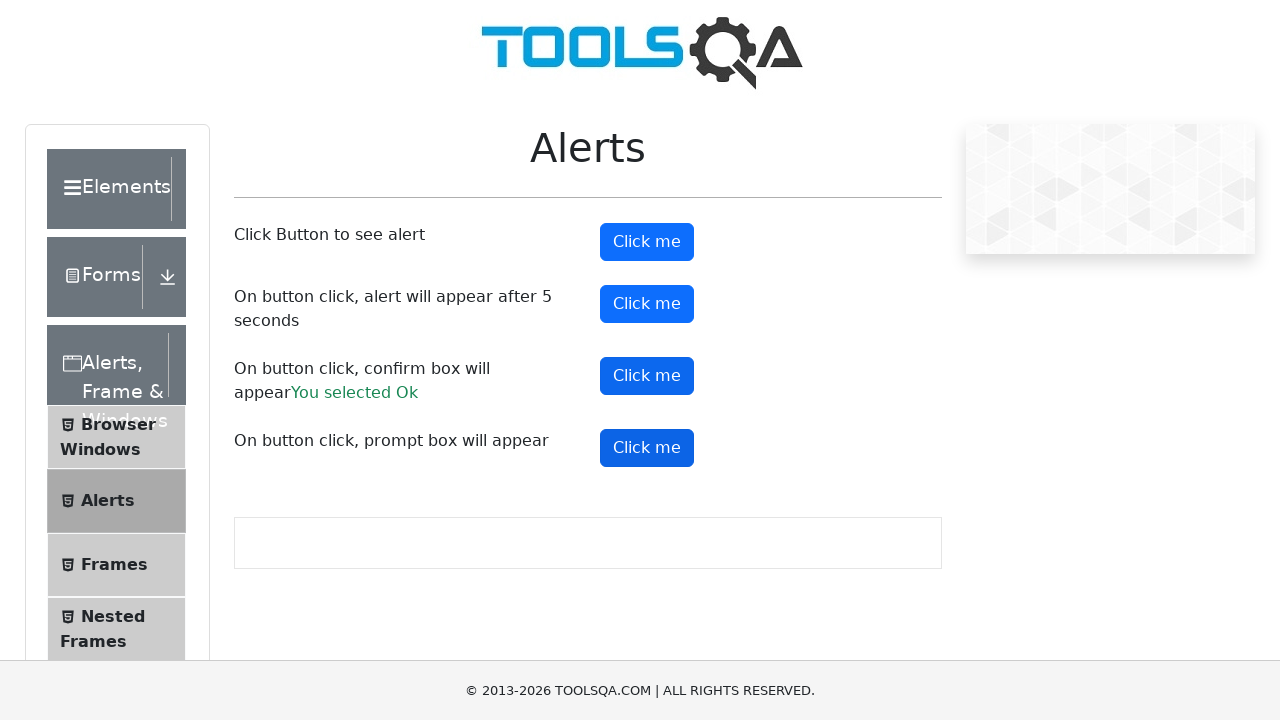

Accepted prompt dialog with text 'this is a test'
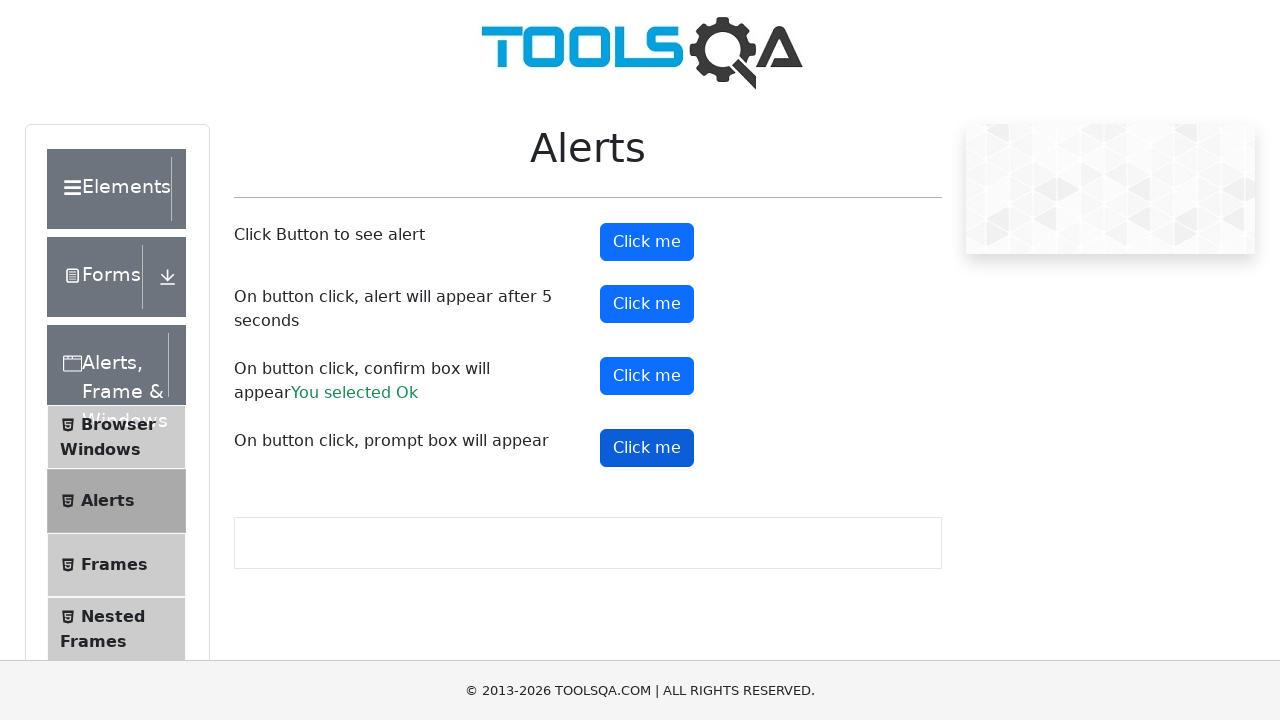

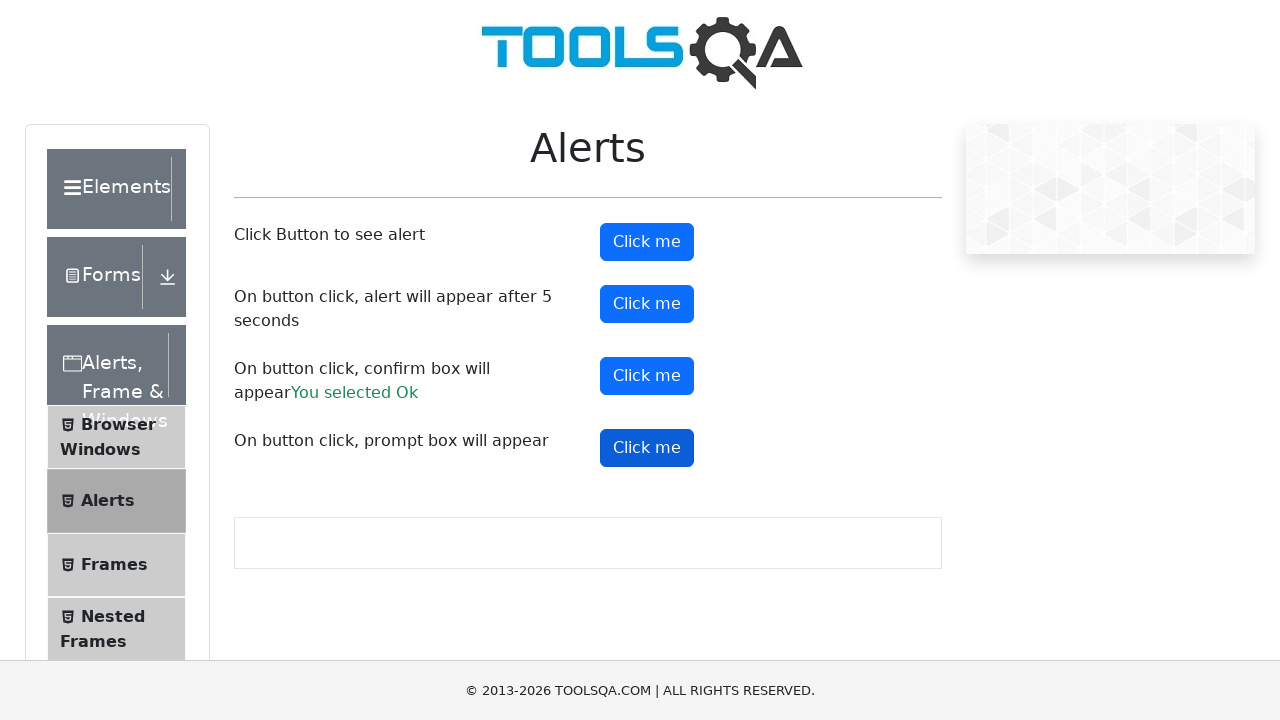